Tests dynamic controls functionality by finding a text field, checking its enabled state, clicking a toggle button to enable it, and verifying the state change.

Starting URL: https://v1.training-support.net/selenium/dynamic-controls

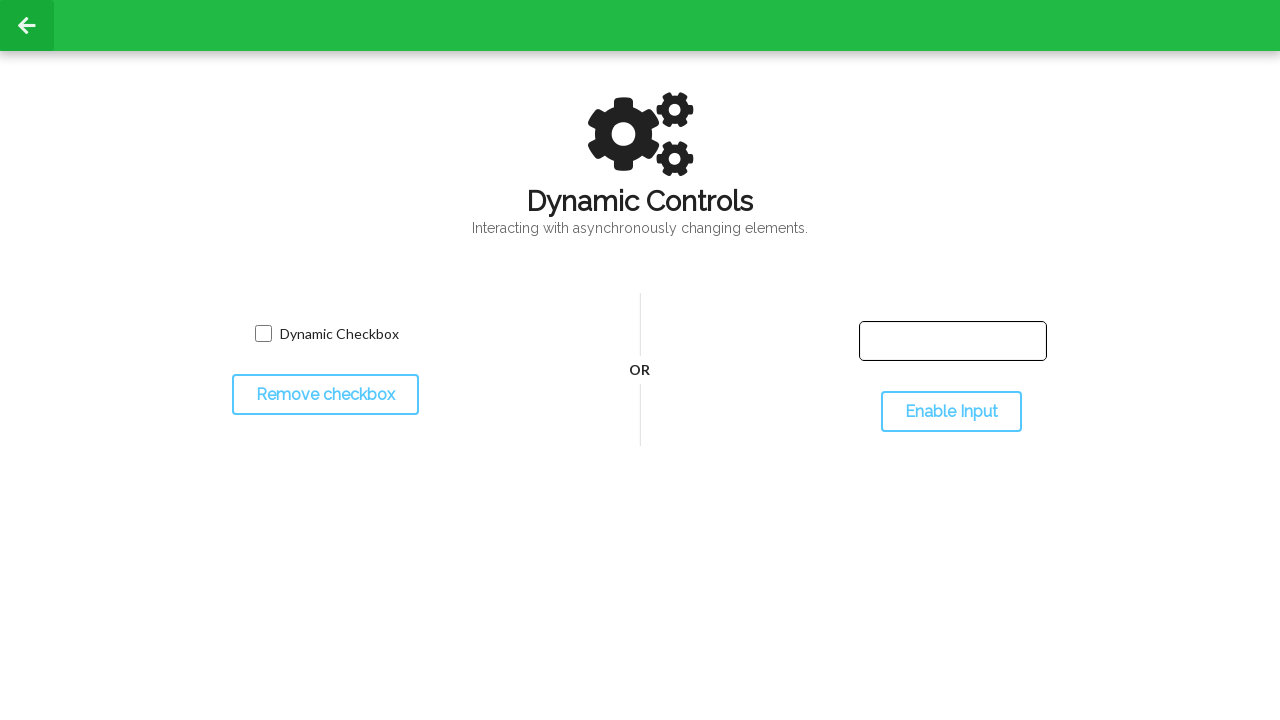

Located the text input field
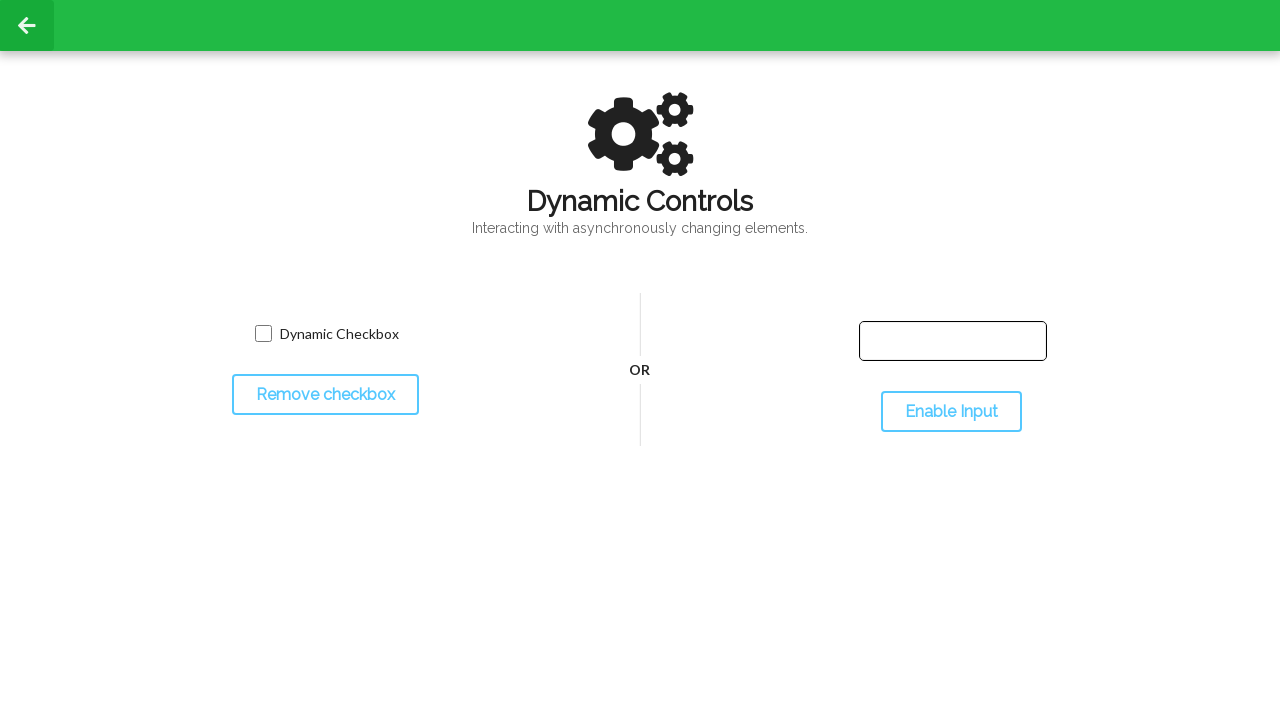

Checked initial enabled state of text field: False
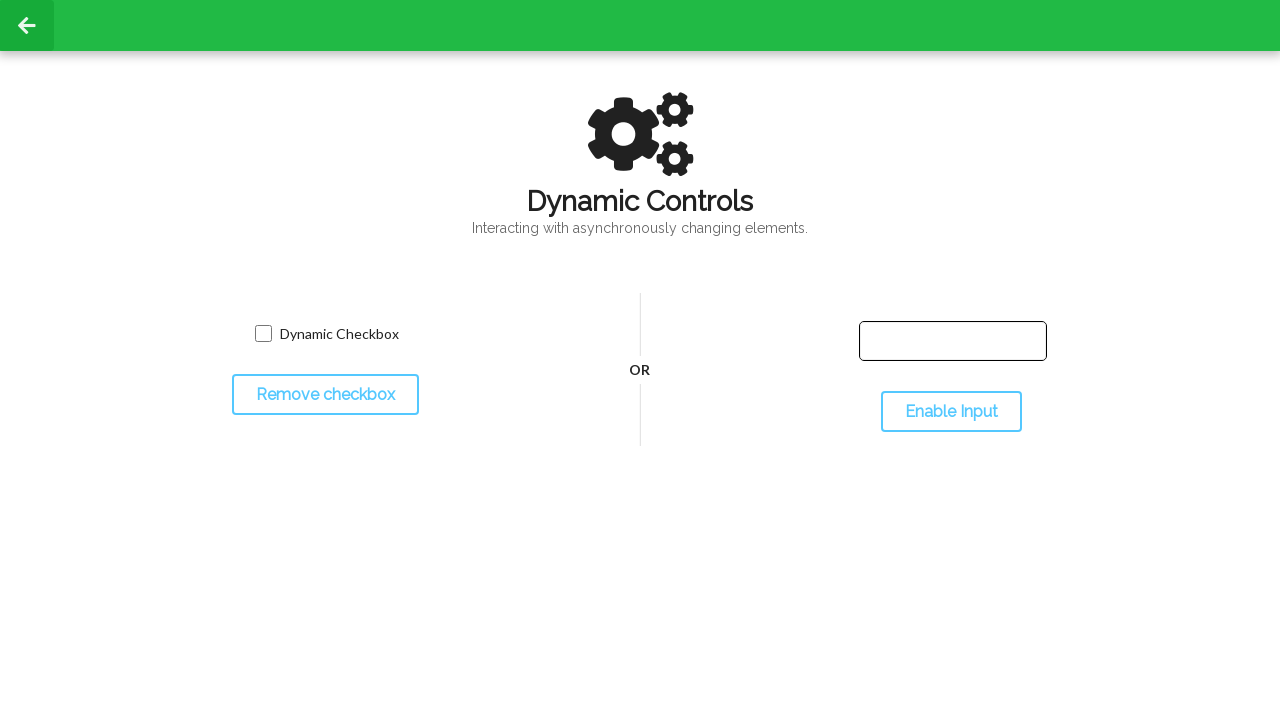

Clicked toggle button to enable the text field at (951, 412) on #toggleInput
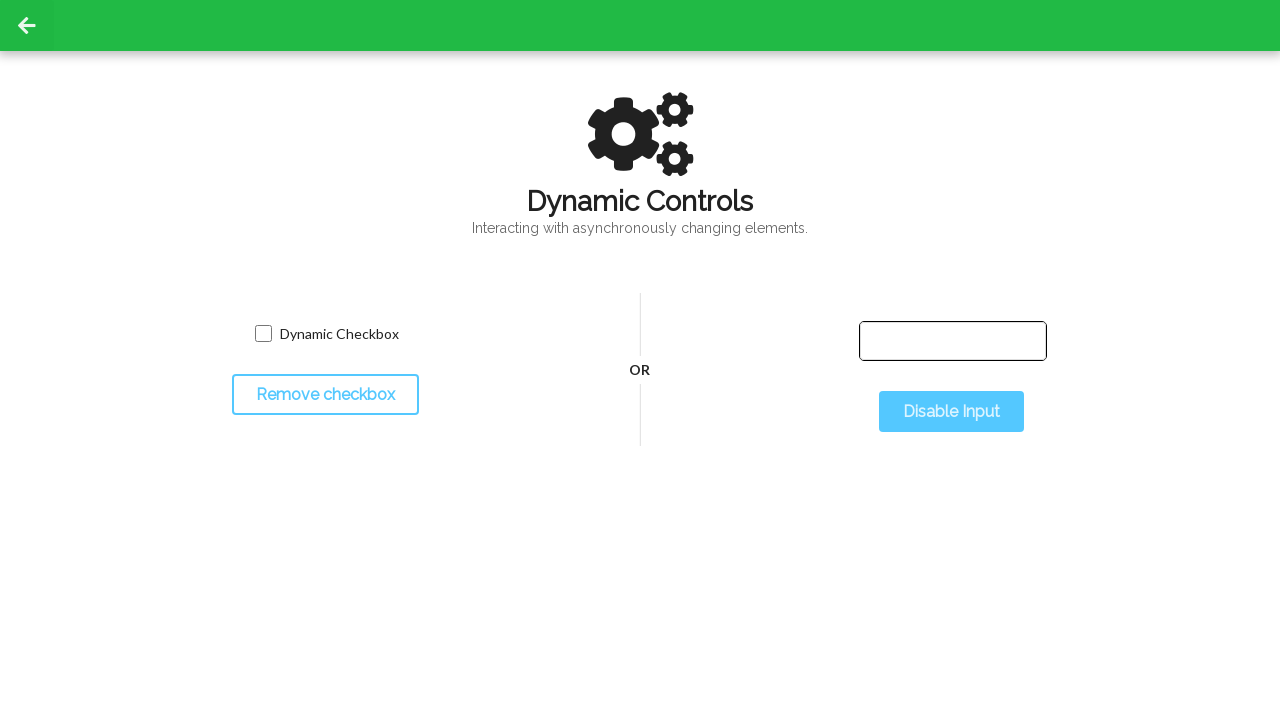

Waited 1000ms for state change to take effect
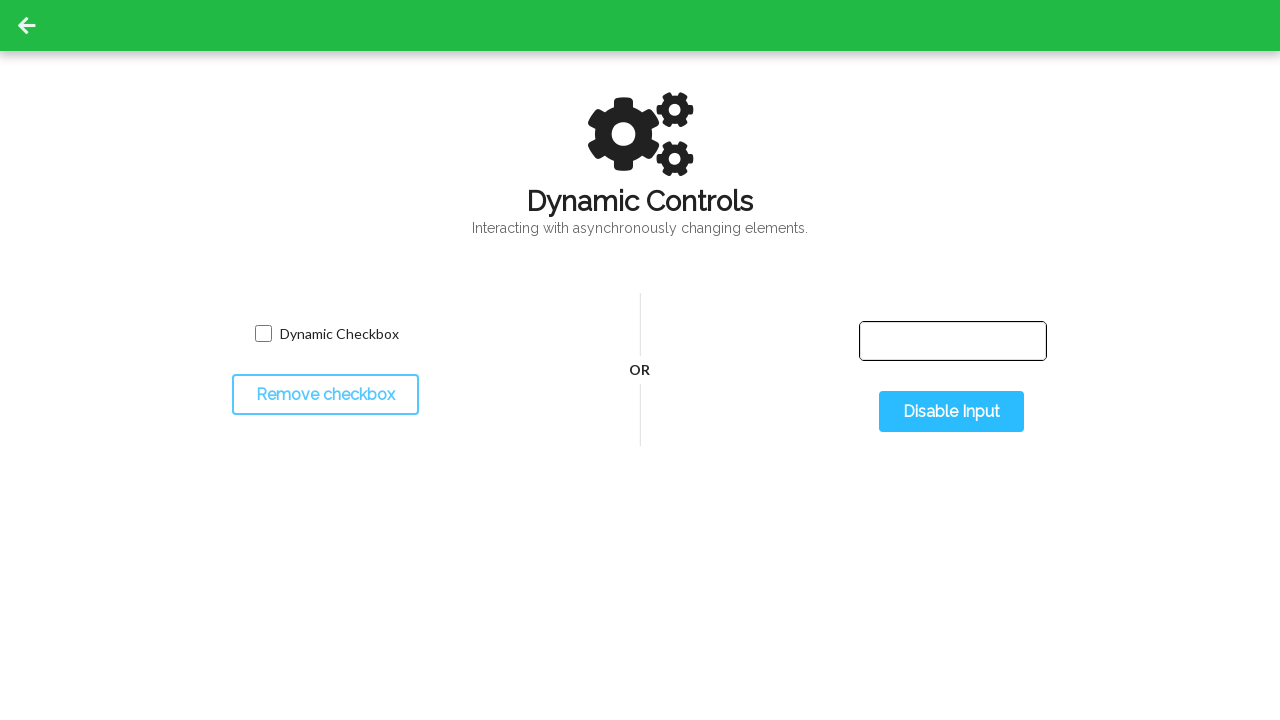

Checked updated enabled state of text field: True
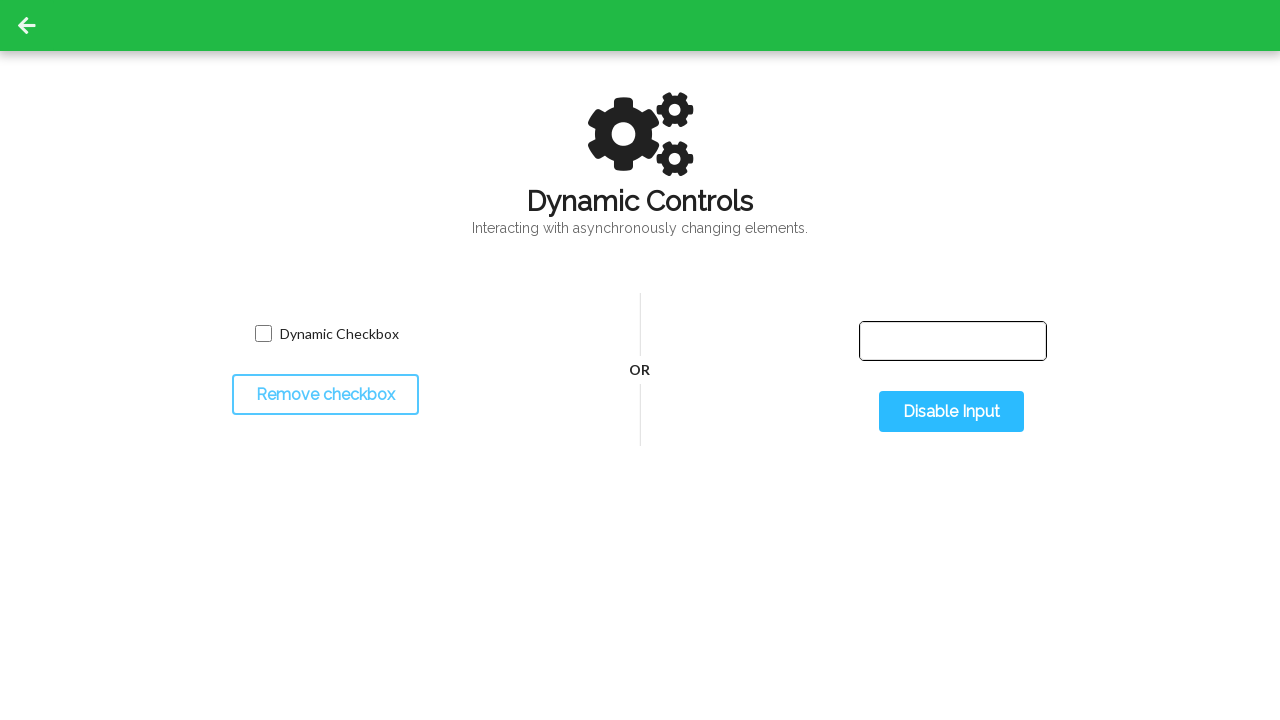

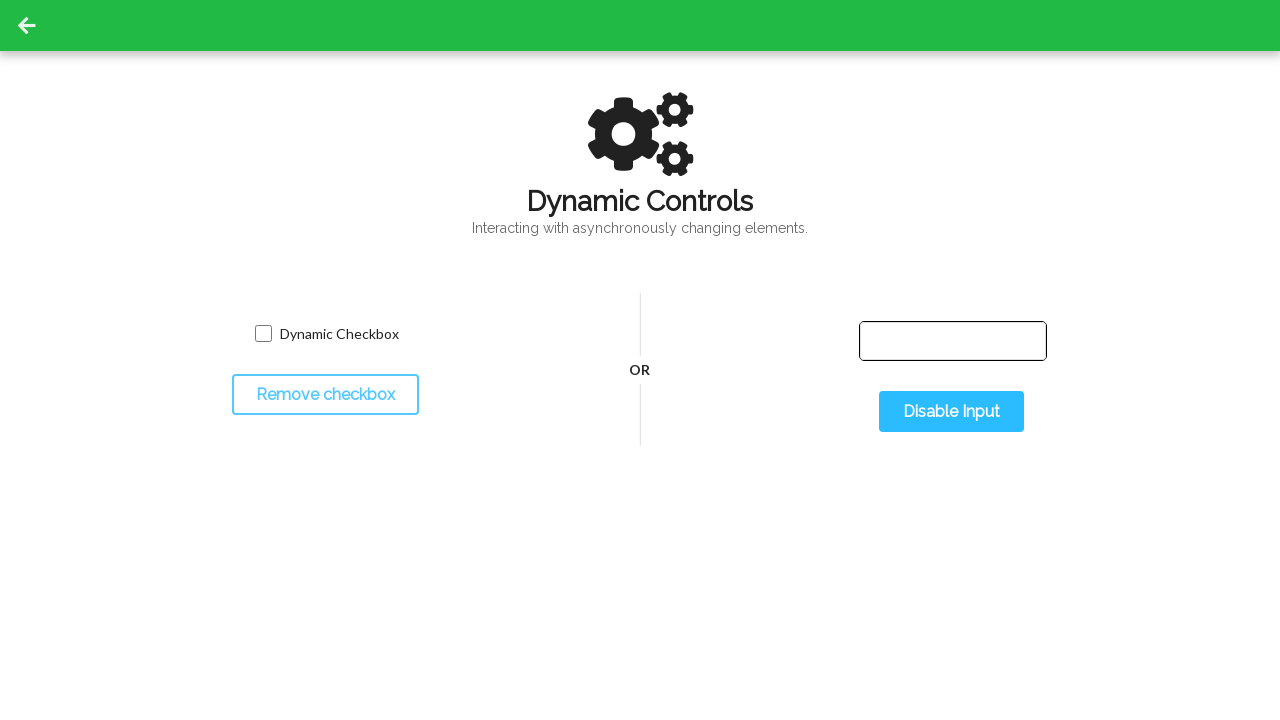